Tests drag and drop functionality by dragging an element and dropping it onto a target element

Starting URL: http://jqueryui.com/resources/demos/droppable/default.html

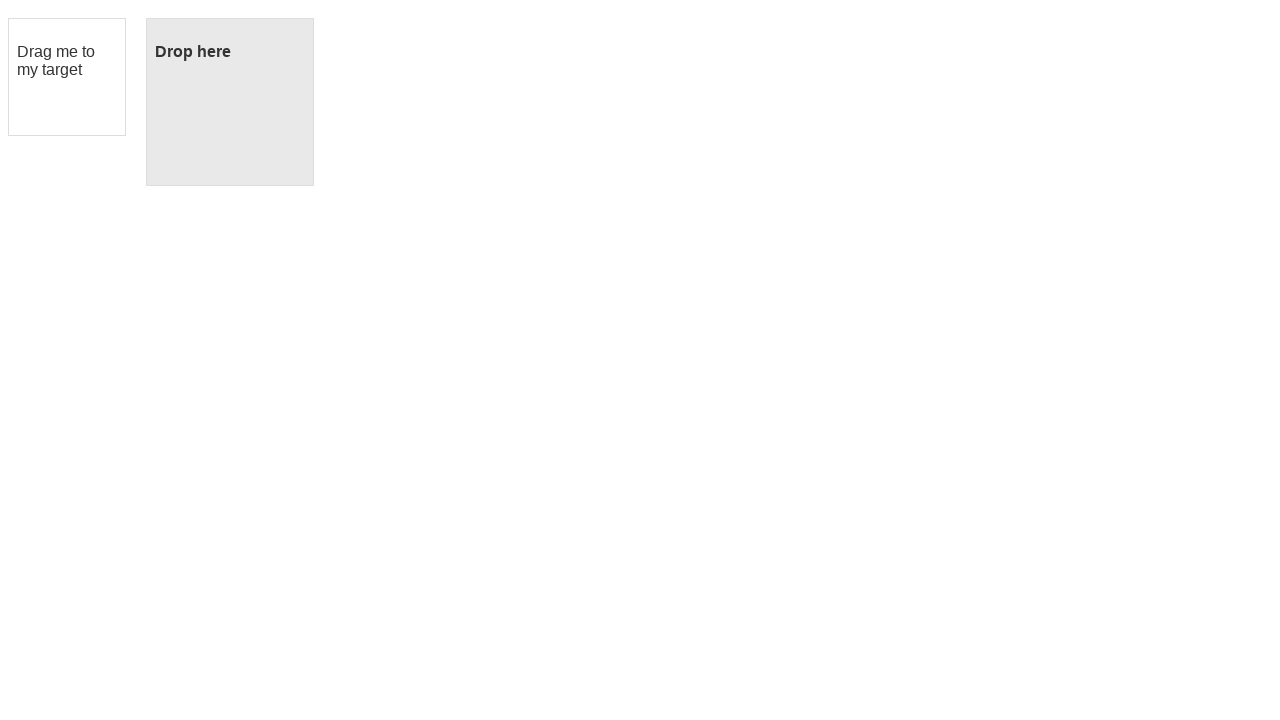

Located the draggable element with id 'draggable'
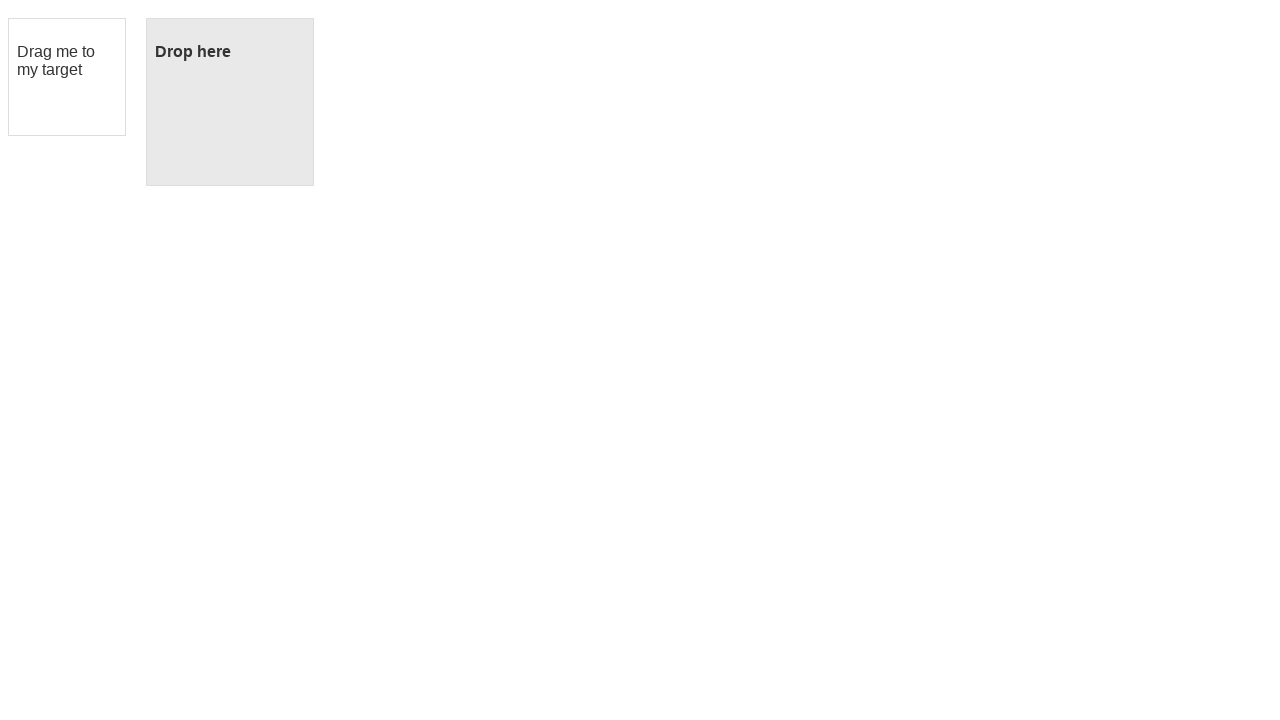

Located the droppable target element with id 'droppable'
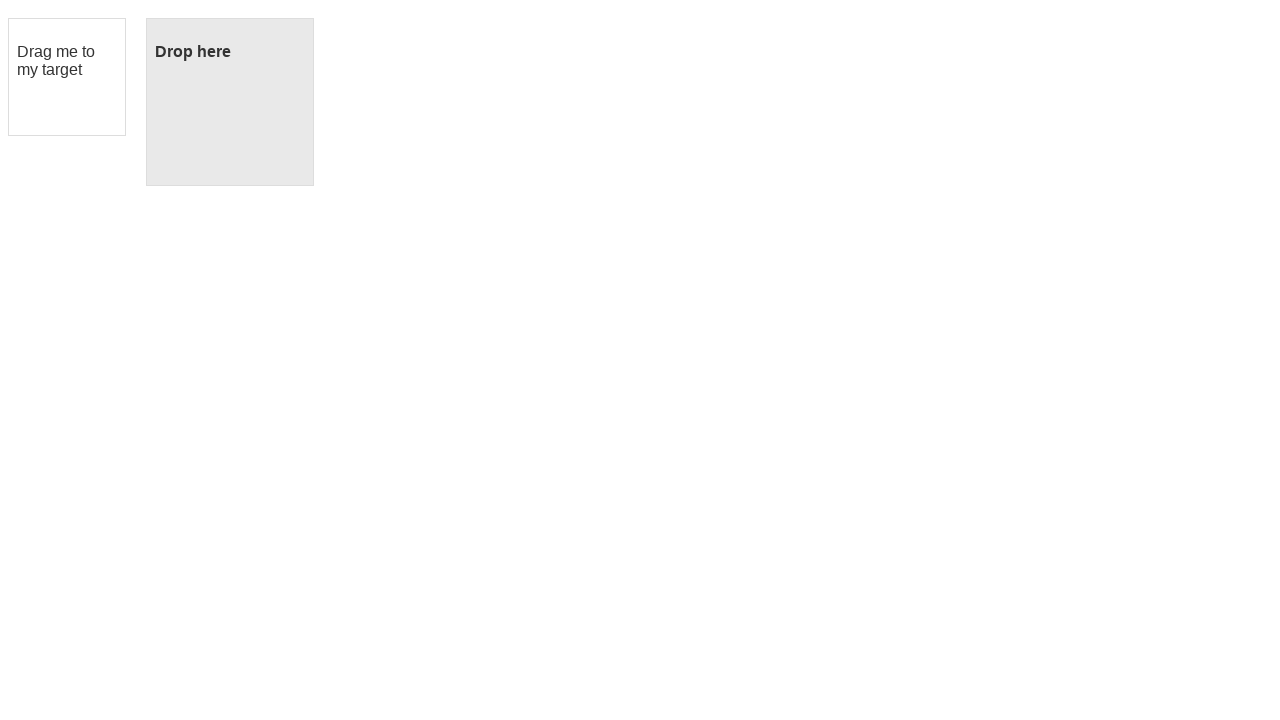

Dragged the draggable element onto the droppable target at (230, 102)
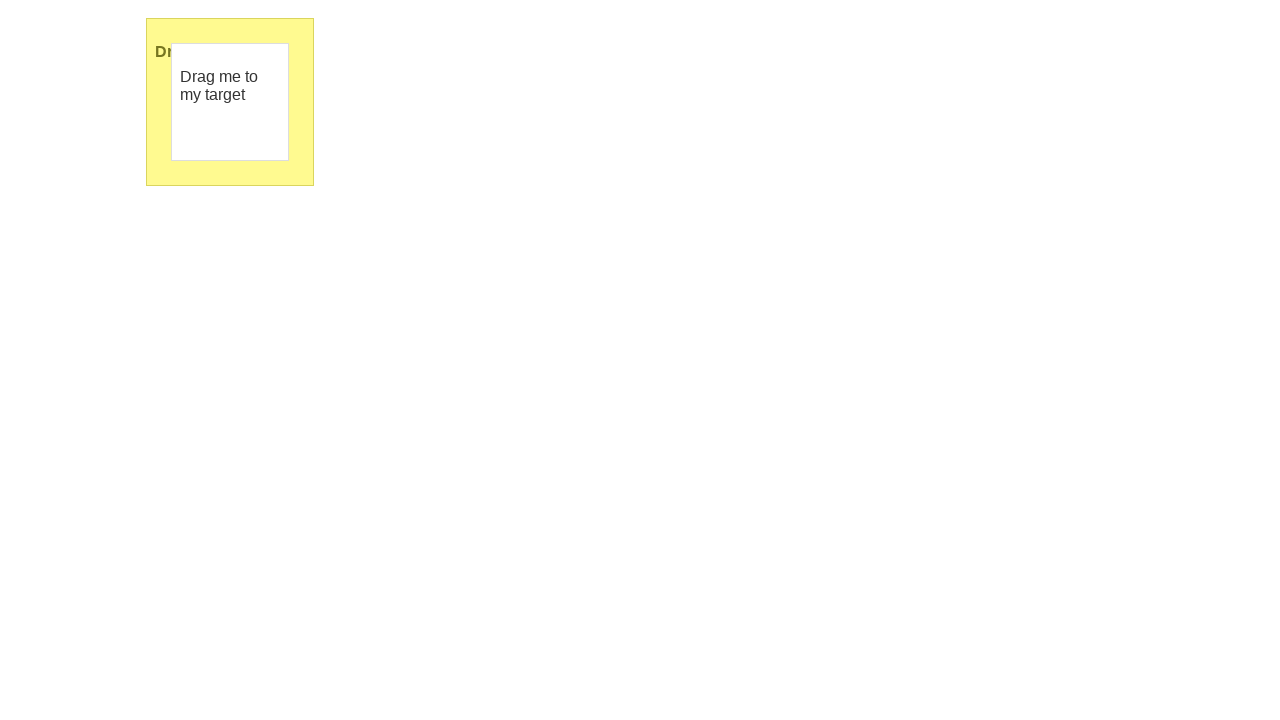

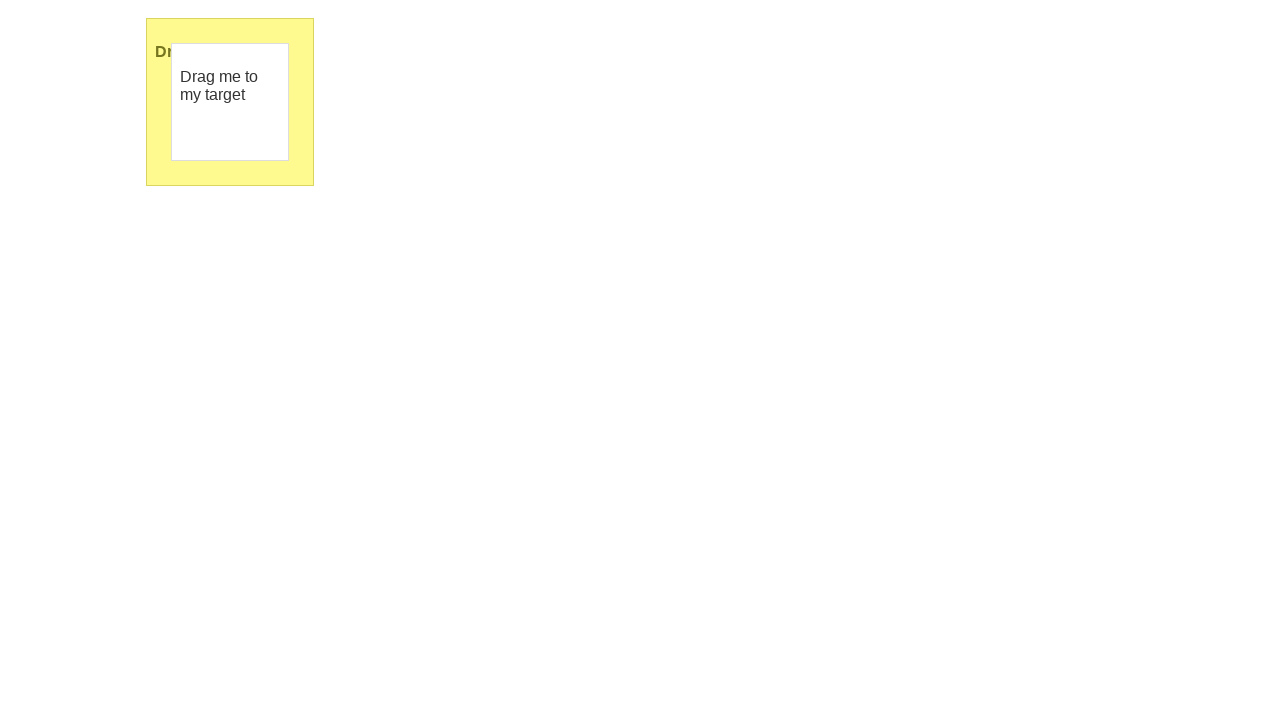